Tests iframe functionality by switching to an iframe containing a TinyMCE editor and verifying the default placeholder text is present

Starting URL: http://the-internet.herokuapp.com/iframe

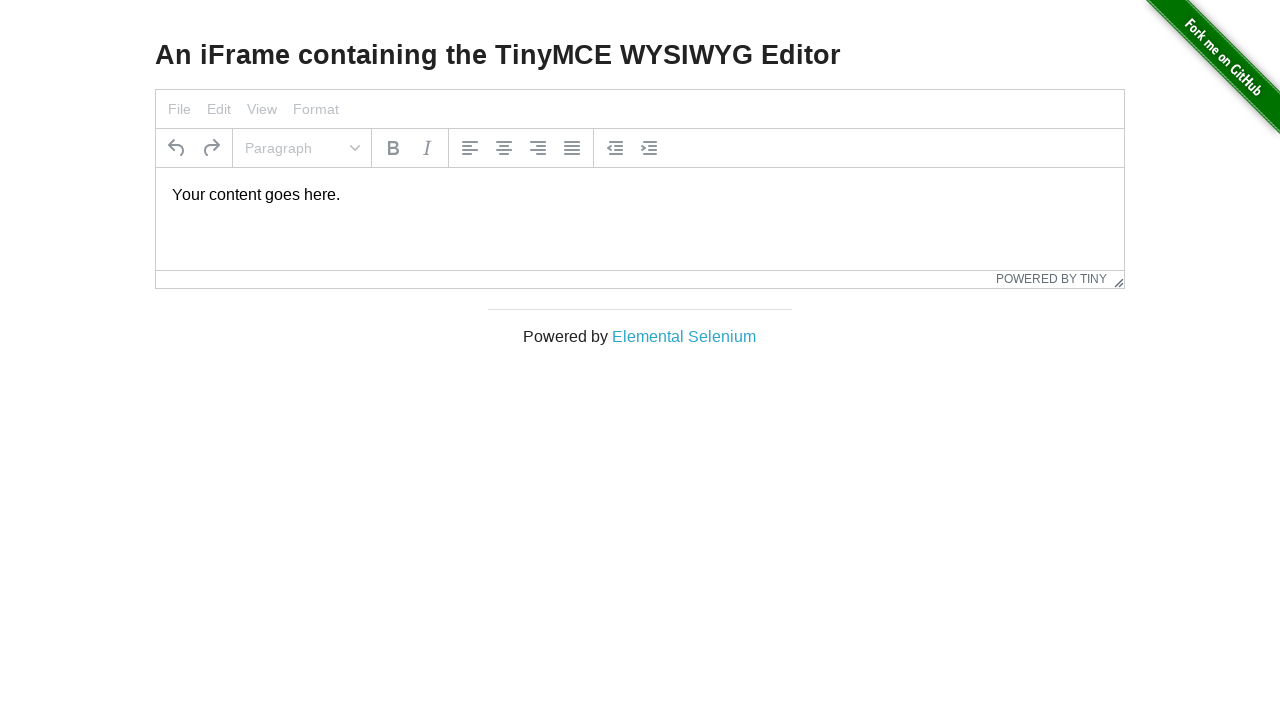

Navigated to iframe test page
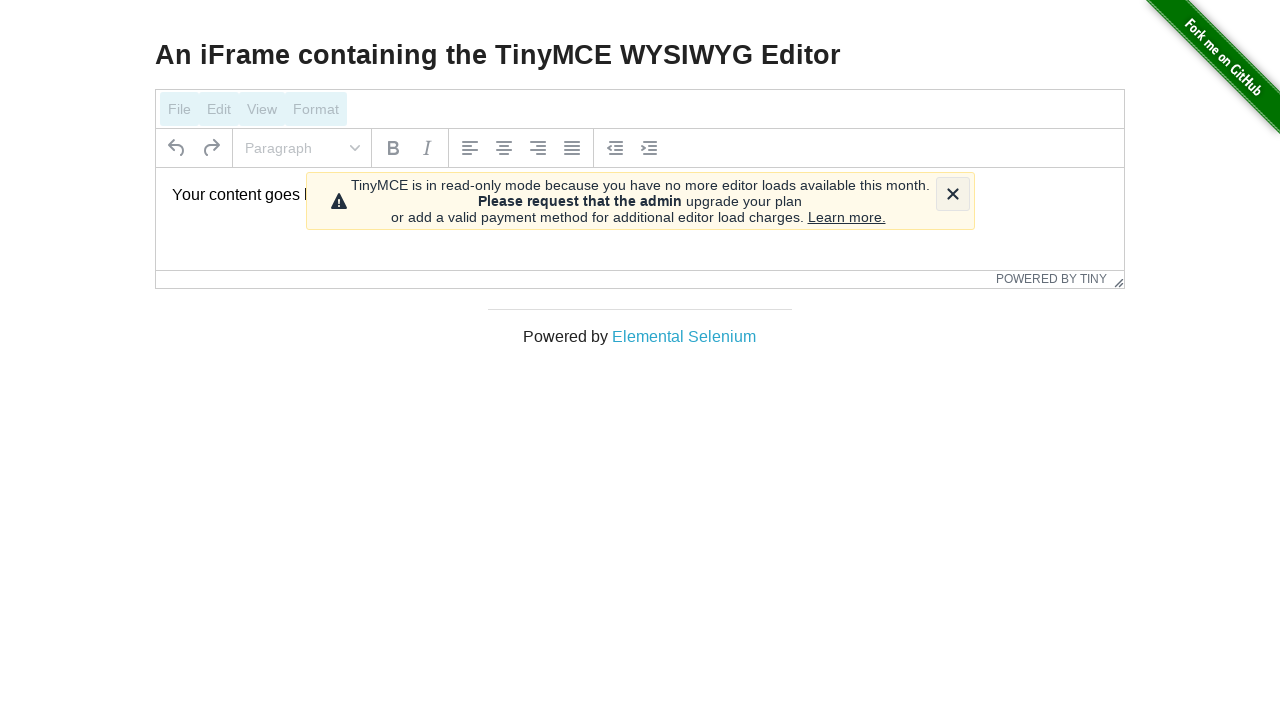

Located TinyMCE iframe element
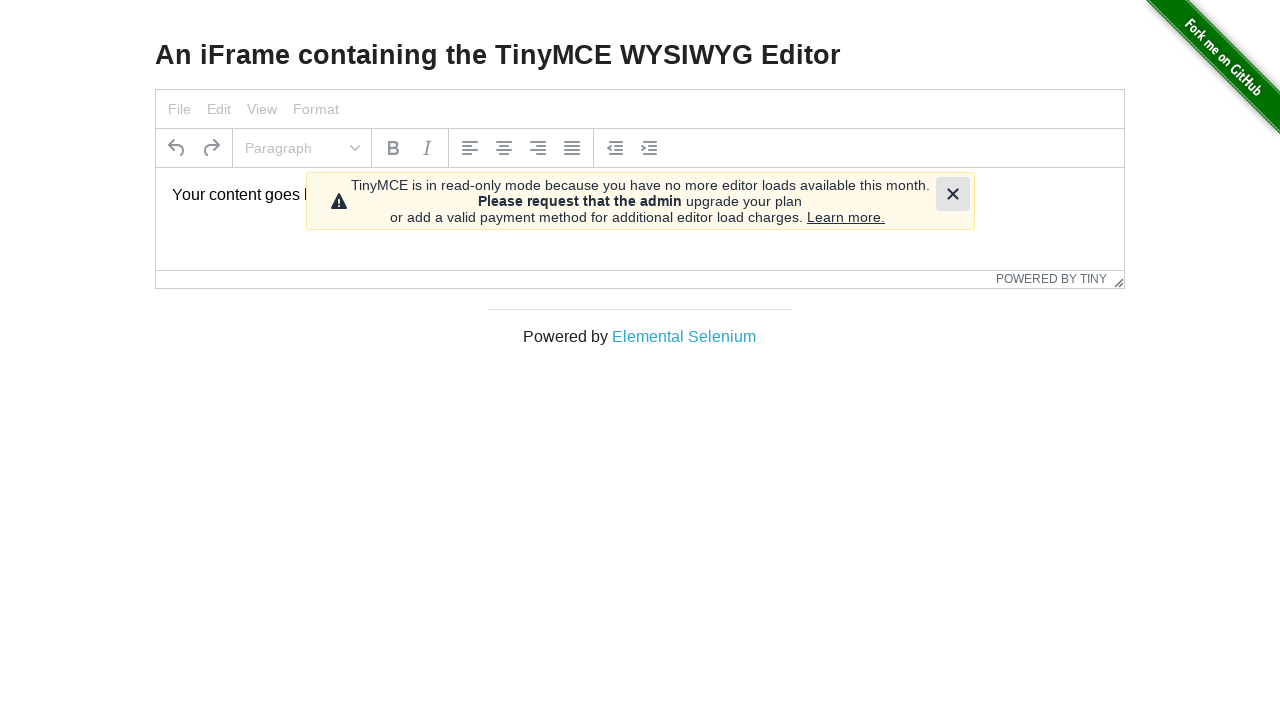

Waited for TinyMCE editor body to load
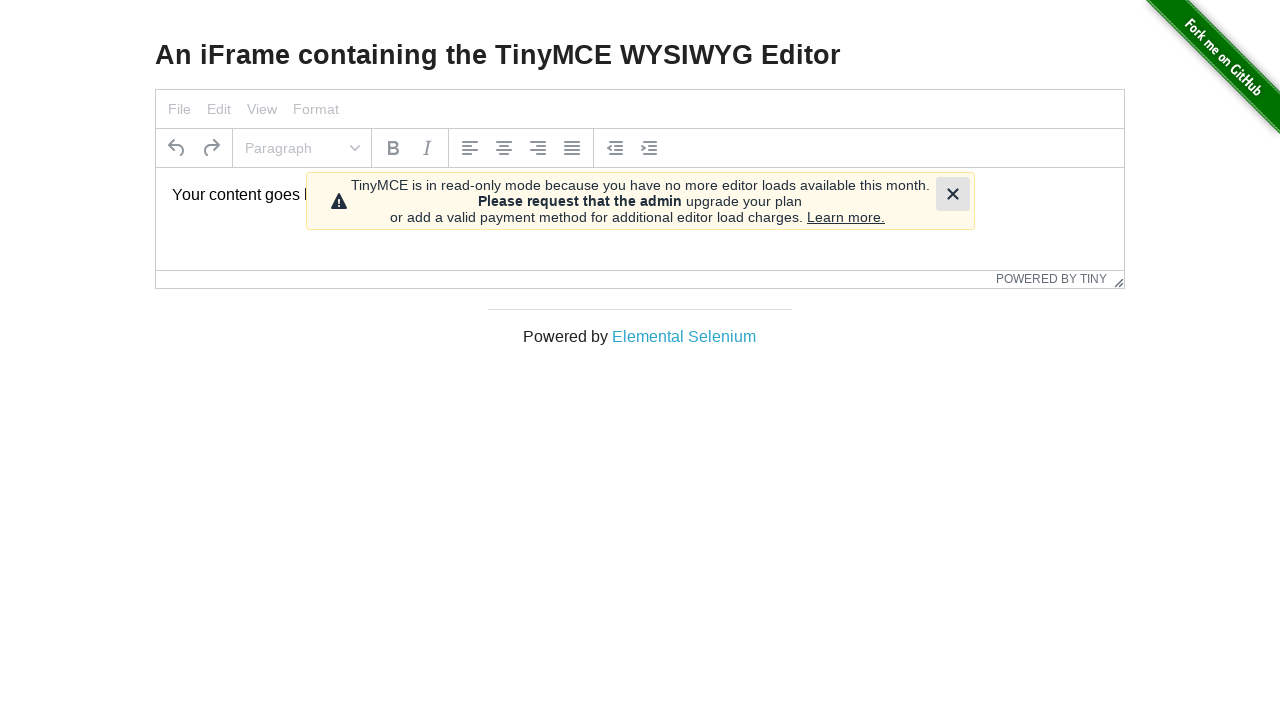

Retrieved text content from TinyMCE editor
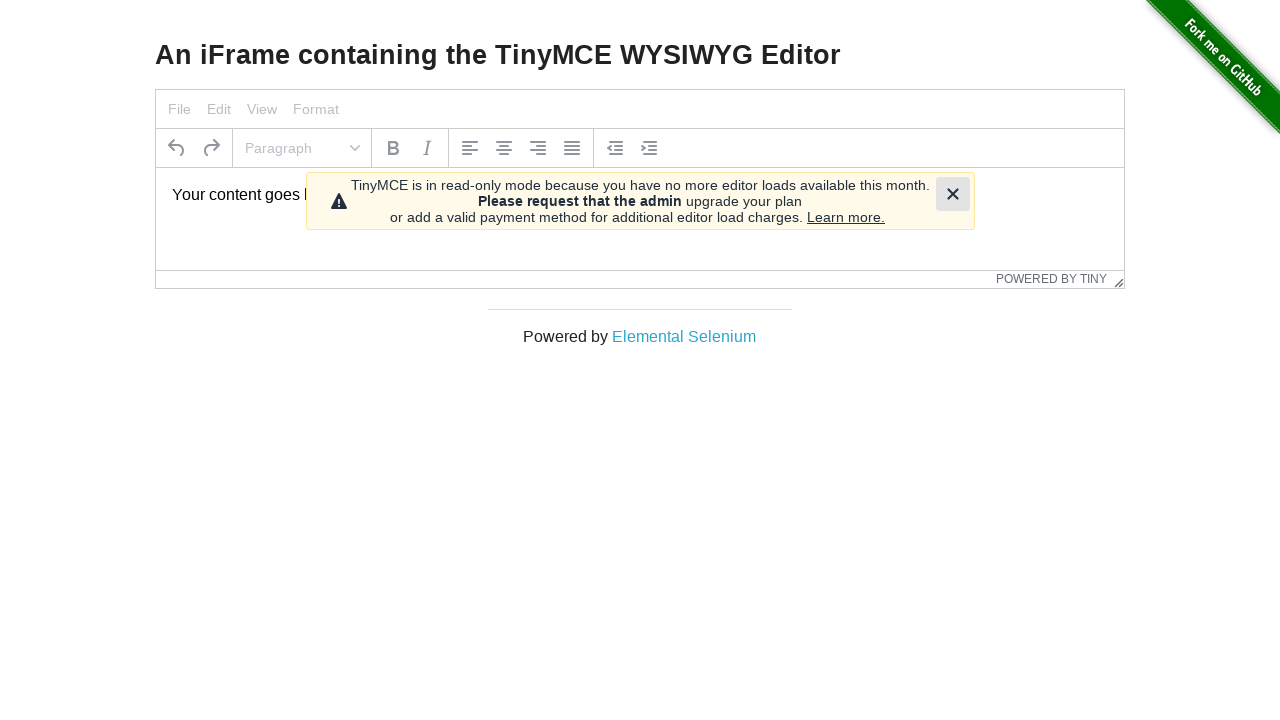

Verified default placeholder text 'Your content goes here.' is present in TinyMCE editor
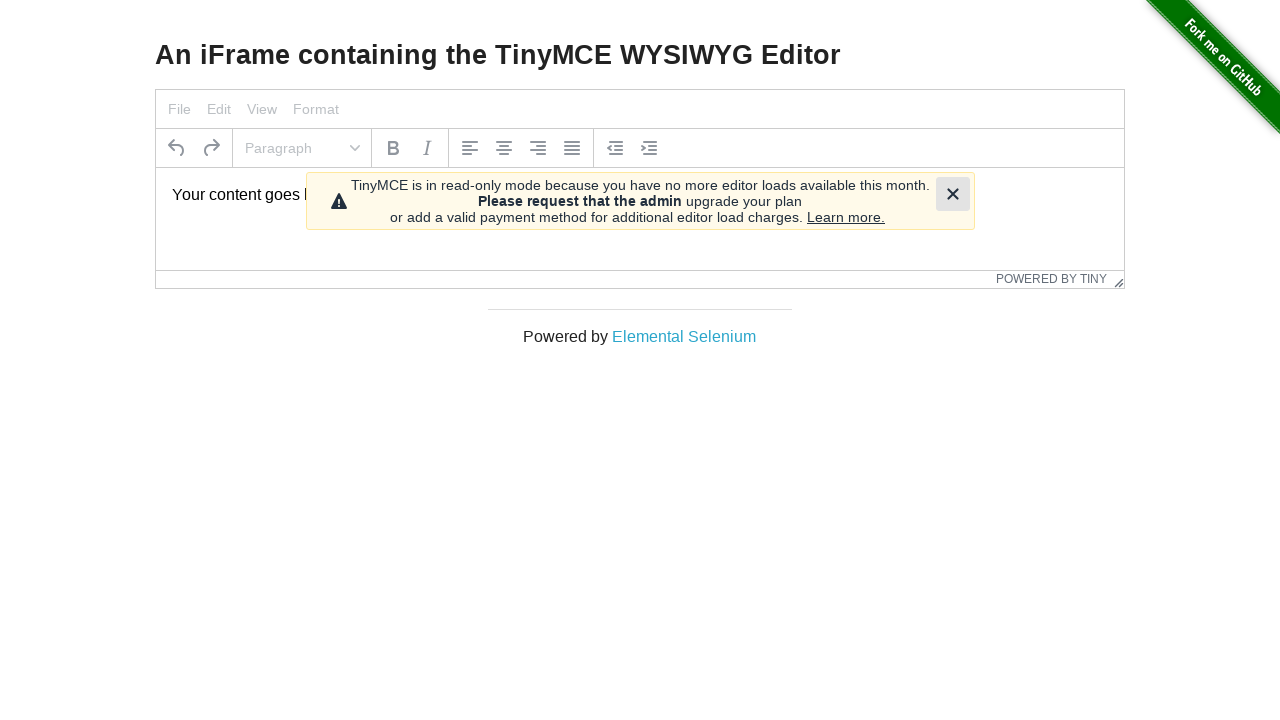

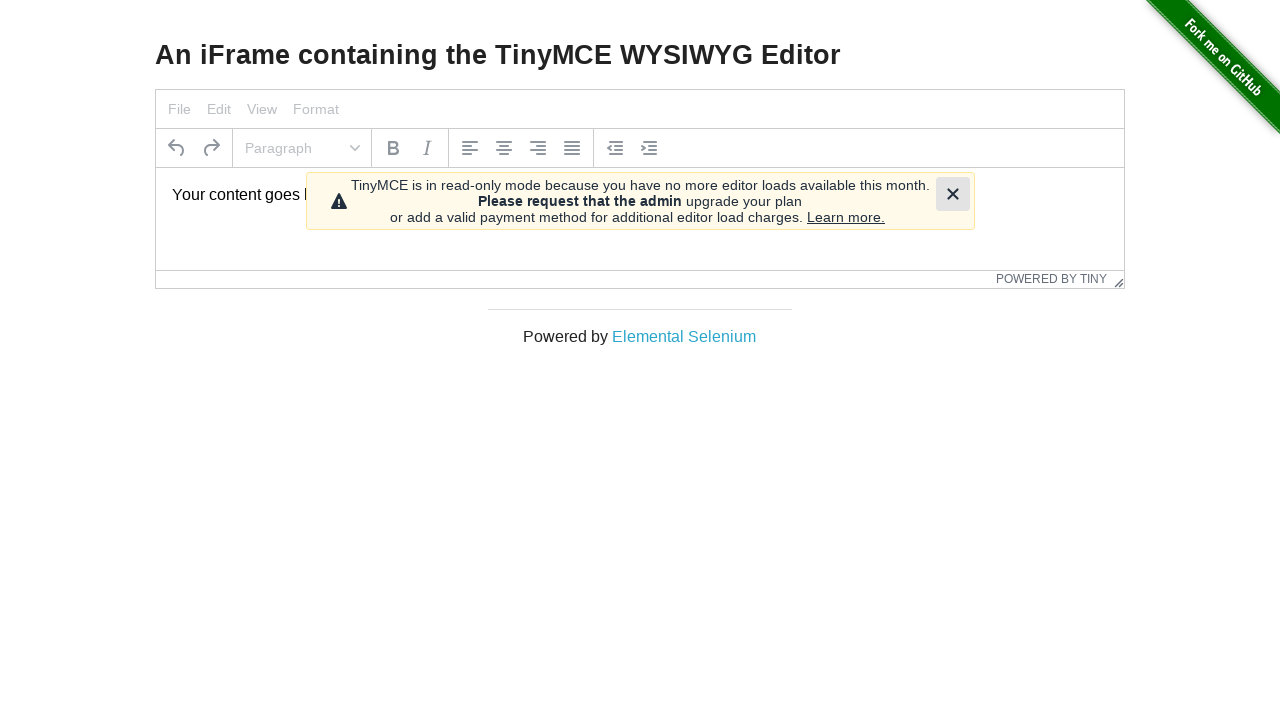